Tests form interactions on Angular practice page by clicking checkboxes, radio buttons, and selecting from dropdown

Starting URL: https://rahulshettyacademy.com/angularpractice/

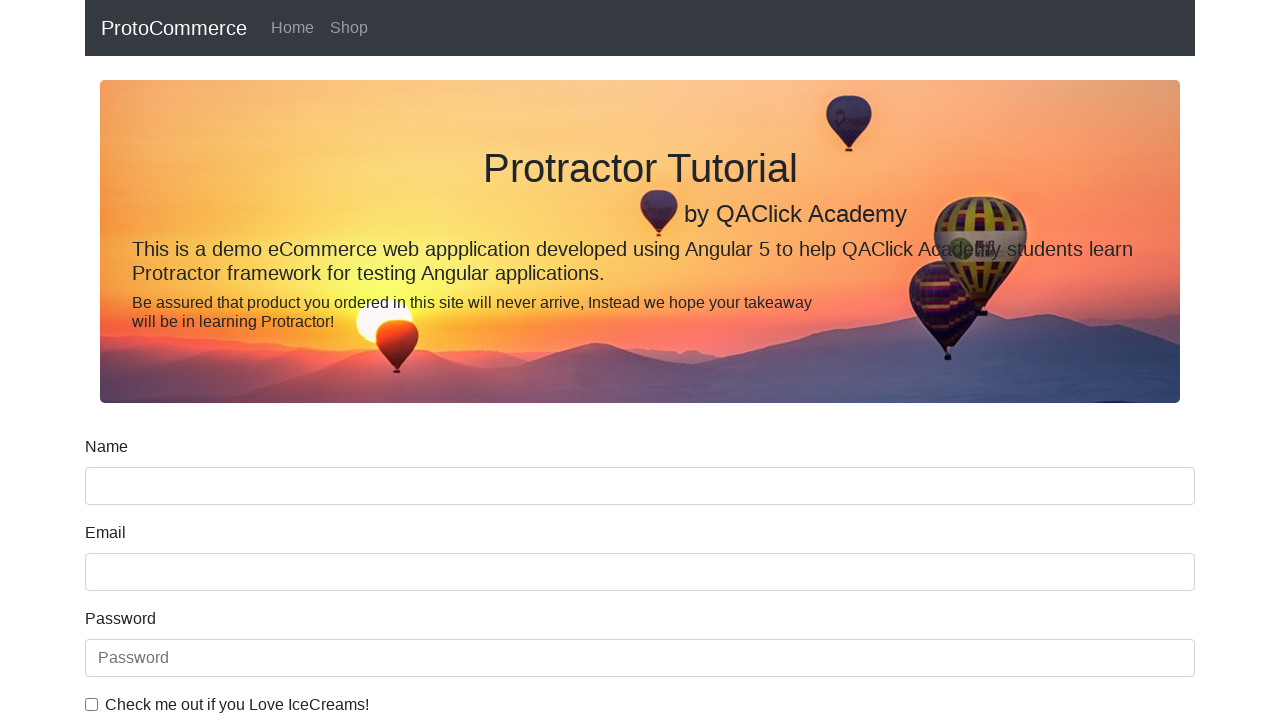

Clicked ice cream checkbox at (92, 704) on internal:label="Check me out if you Love IceCreams!"i
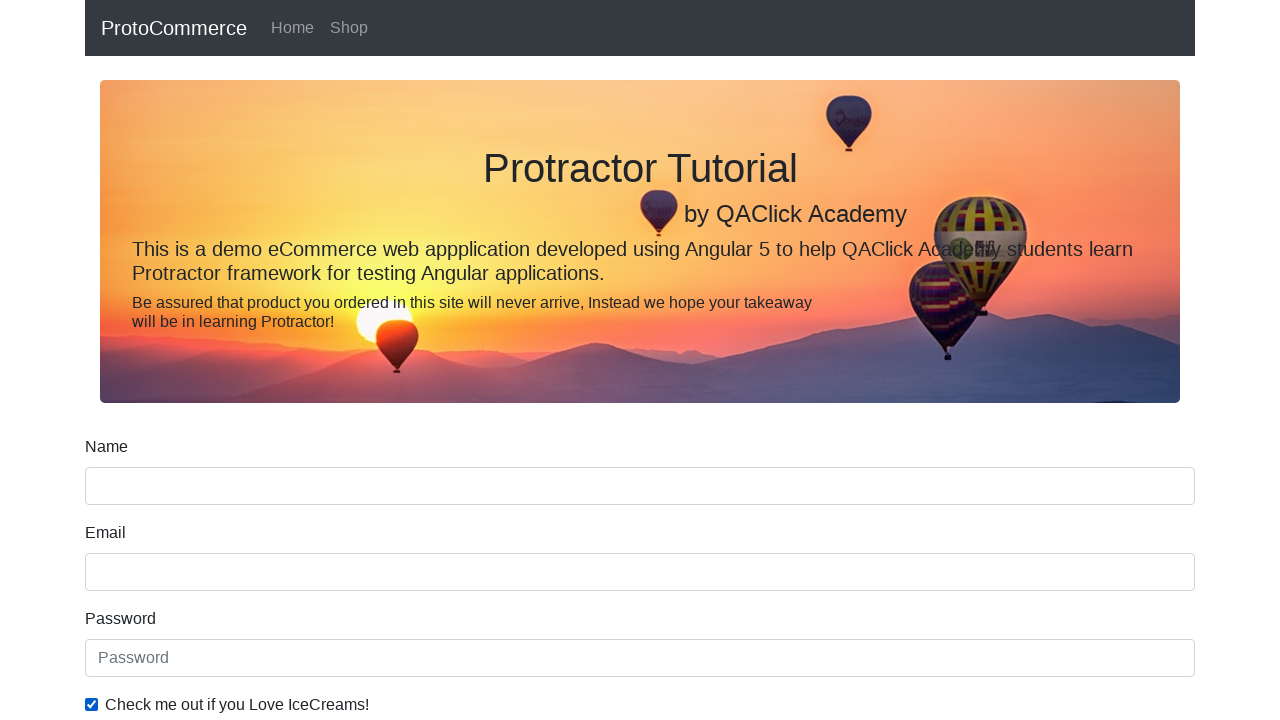

Clicked Employed radio button at (326, 360) on internal:label="Employed"i
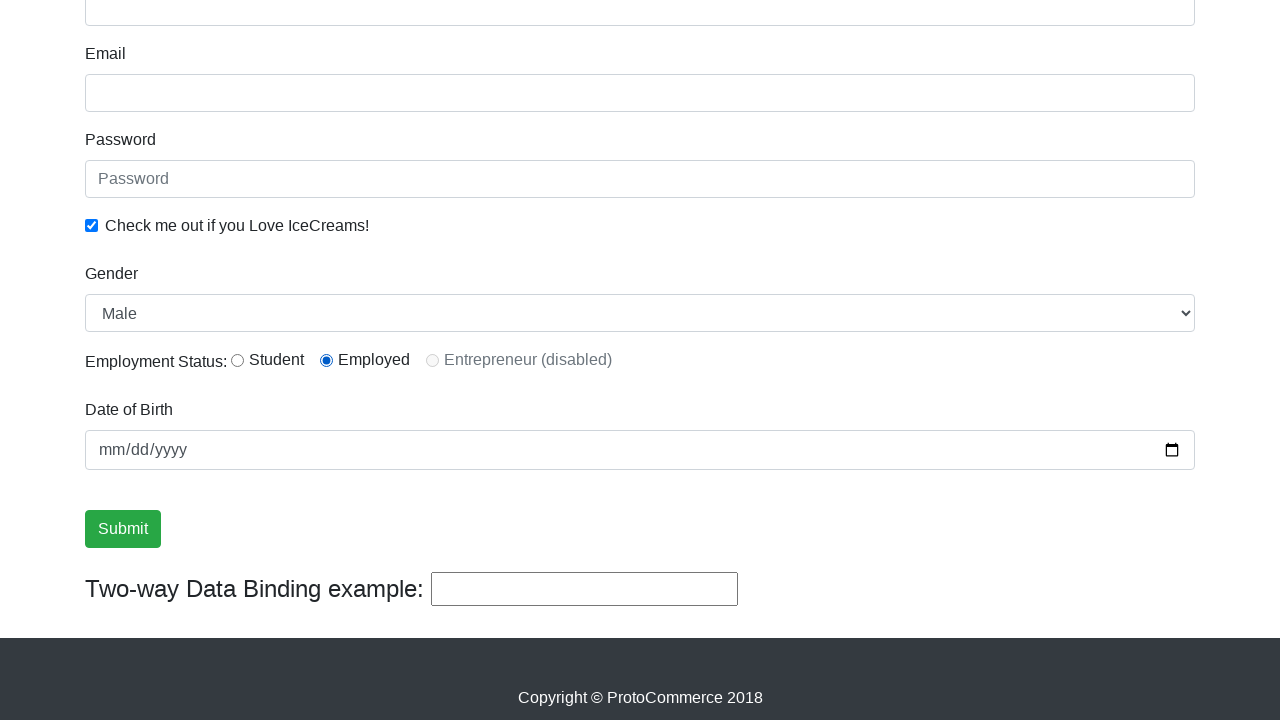

Selected Female from Gender dropdown on internal:label="Gender"i
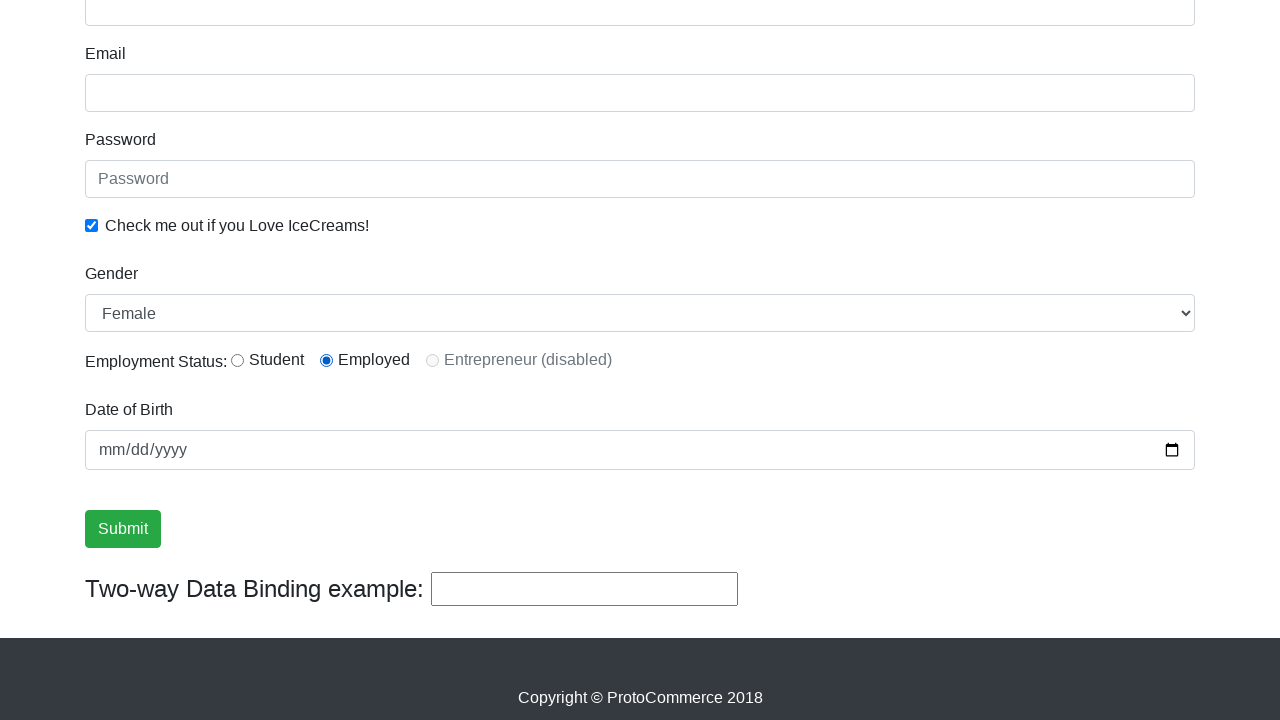

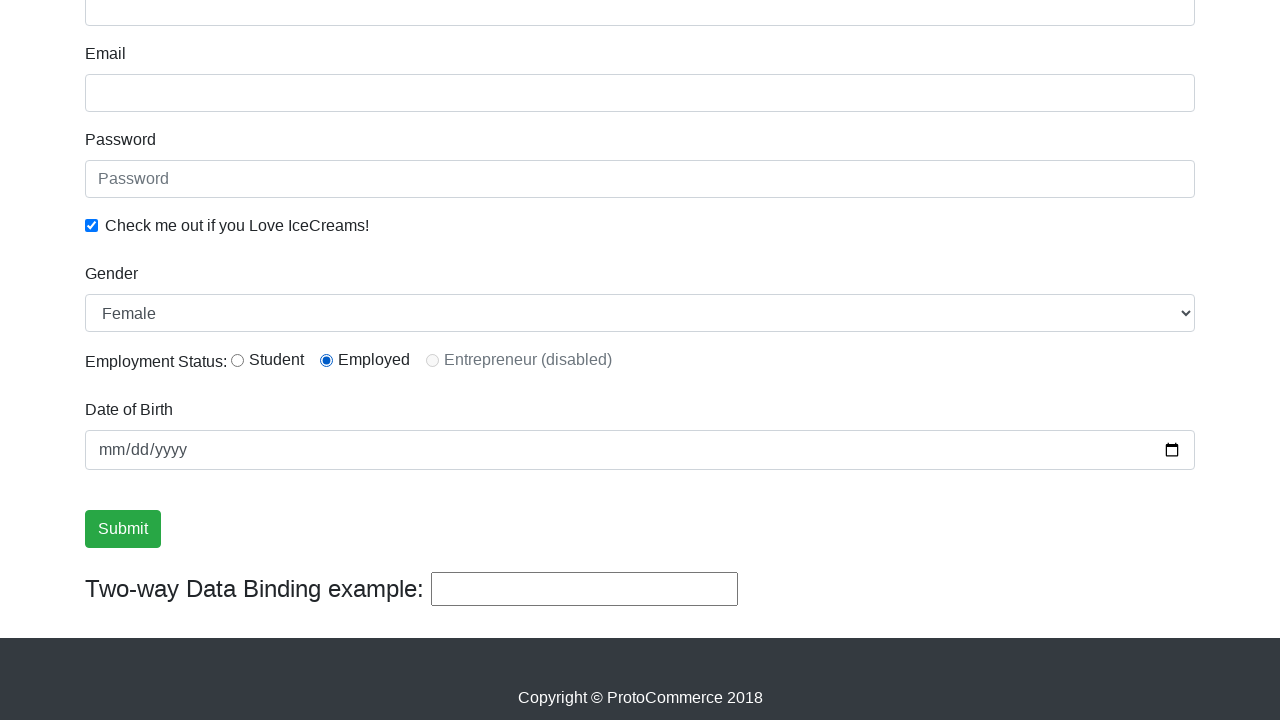